Tests filtering to display only active (incomplete) items

Starting URL: https://demo.playwright.dev/todomvc

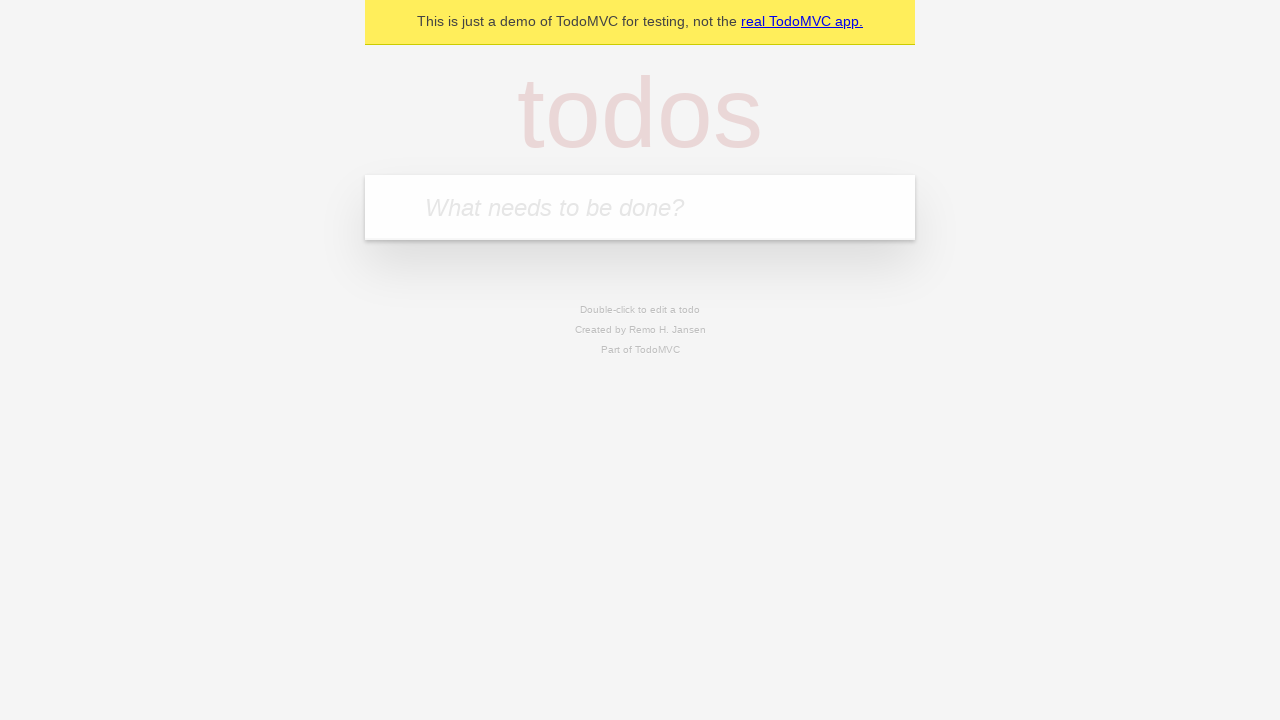

Filled new todo input with 'buy some cheese' on .new-todo
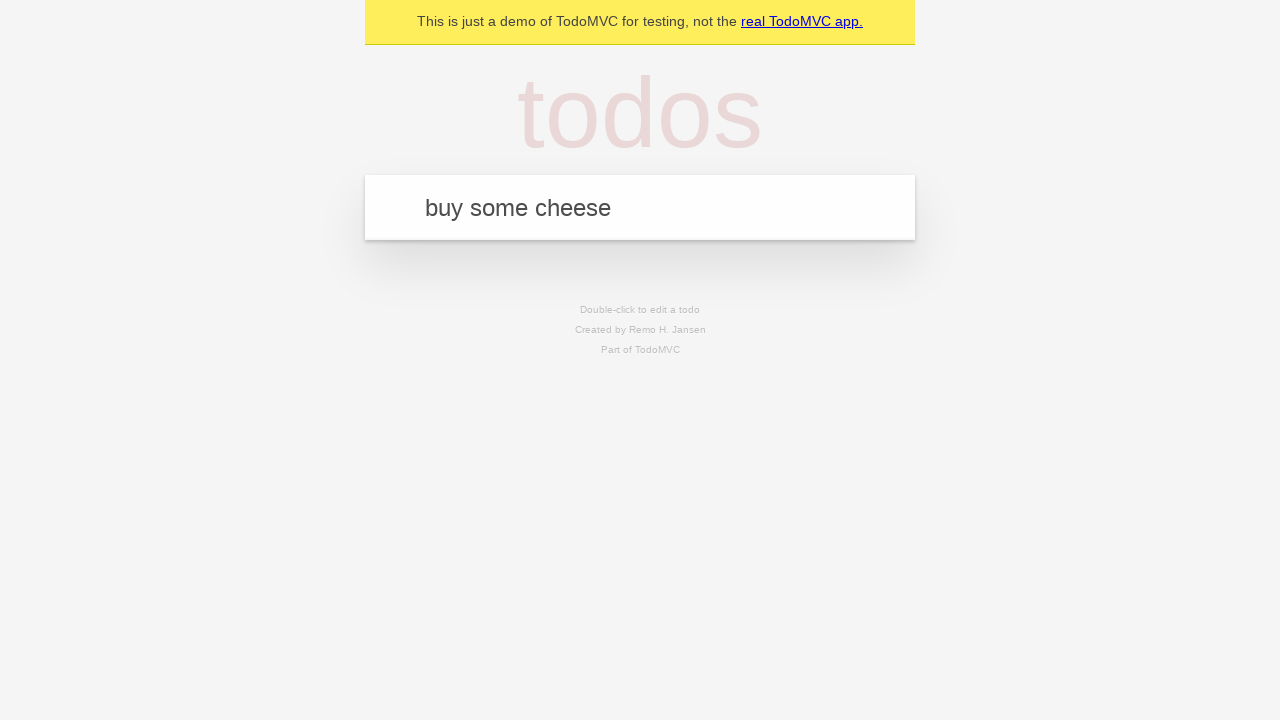

Pressed Enter to create first todo on .new-todo
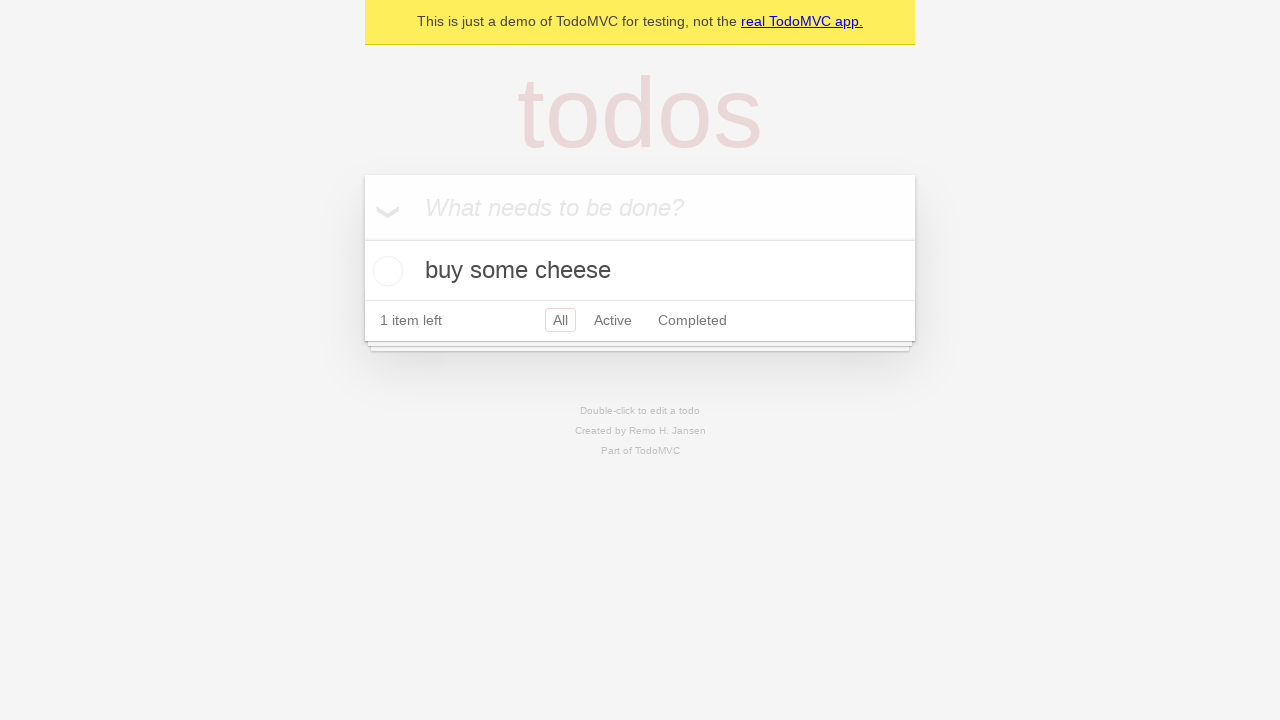

Filled new todo input with 'feed the cat' on .new-todo
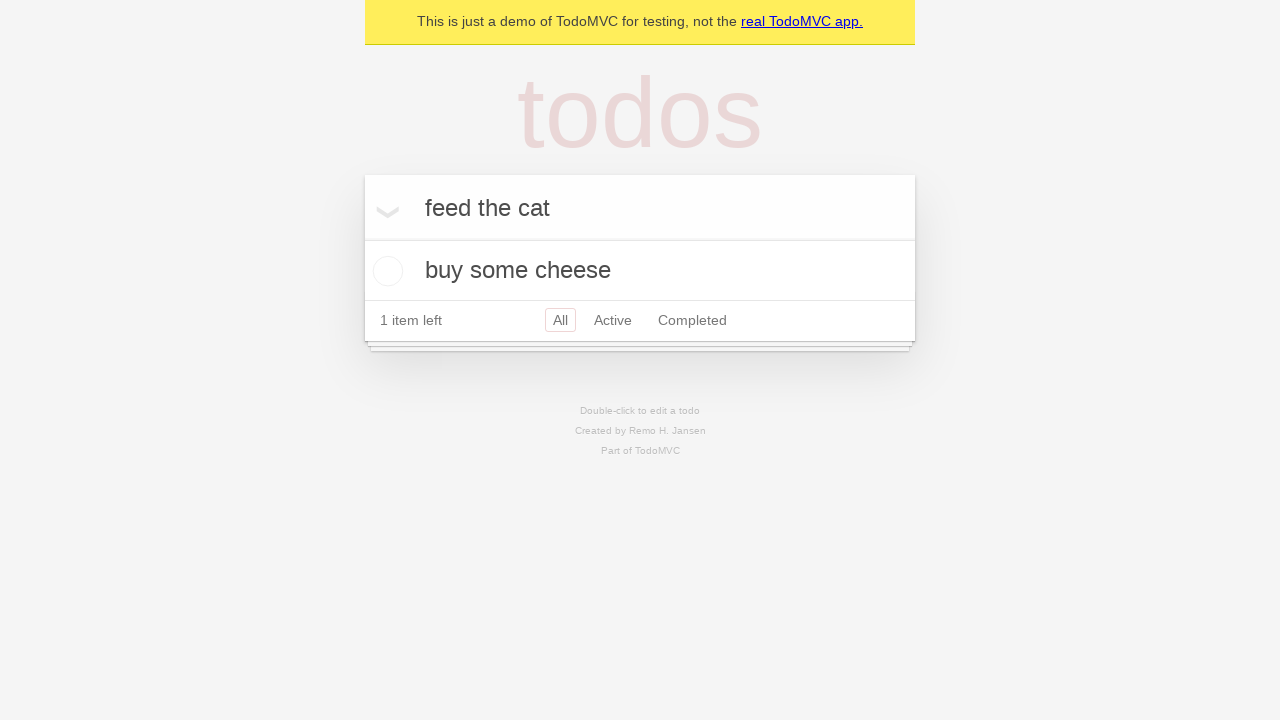

Pressed Enter to create second todo on .new-todo
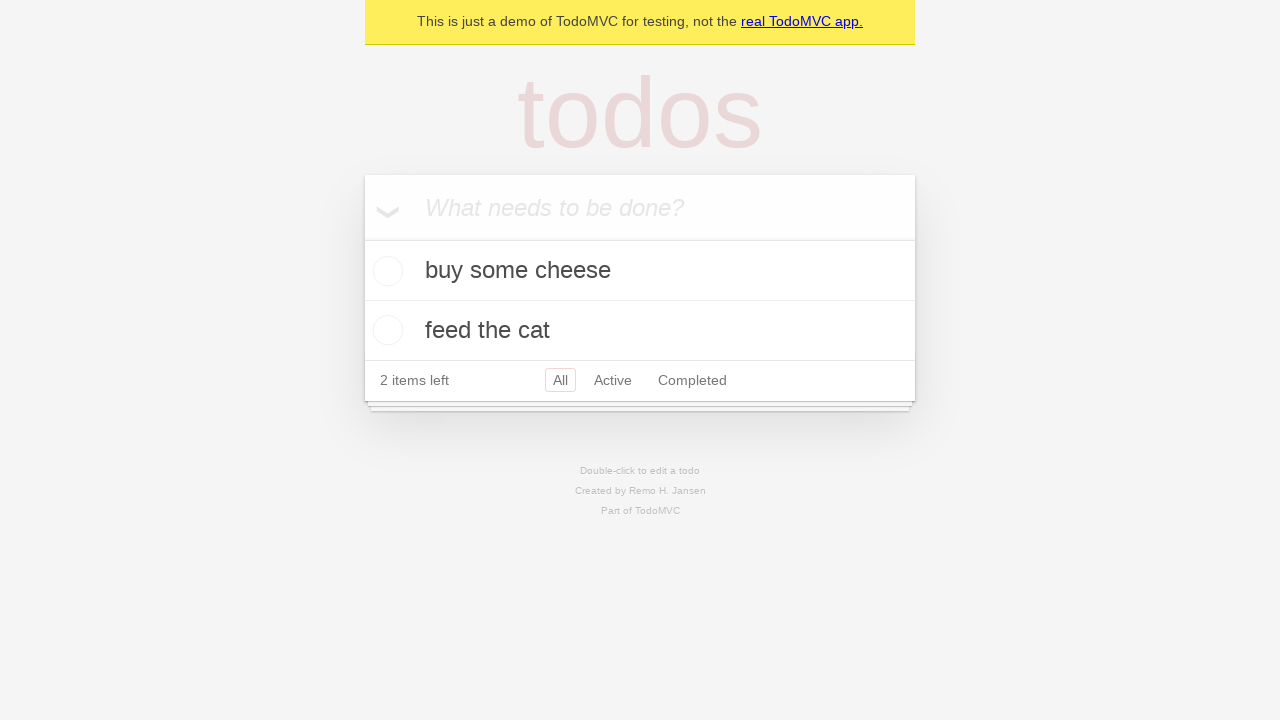

Filled new todo input with 'book a doctors appointment' on .new-todo
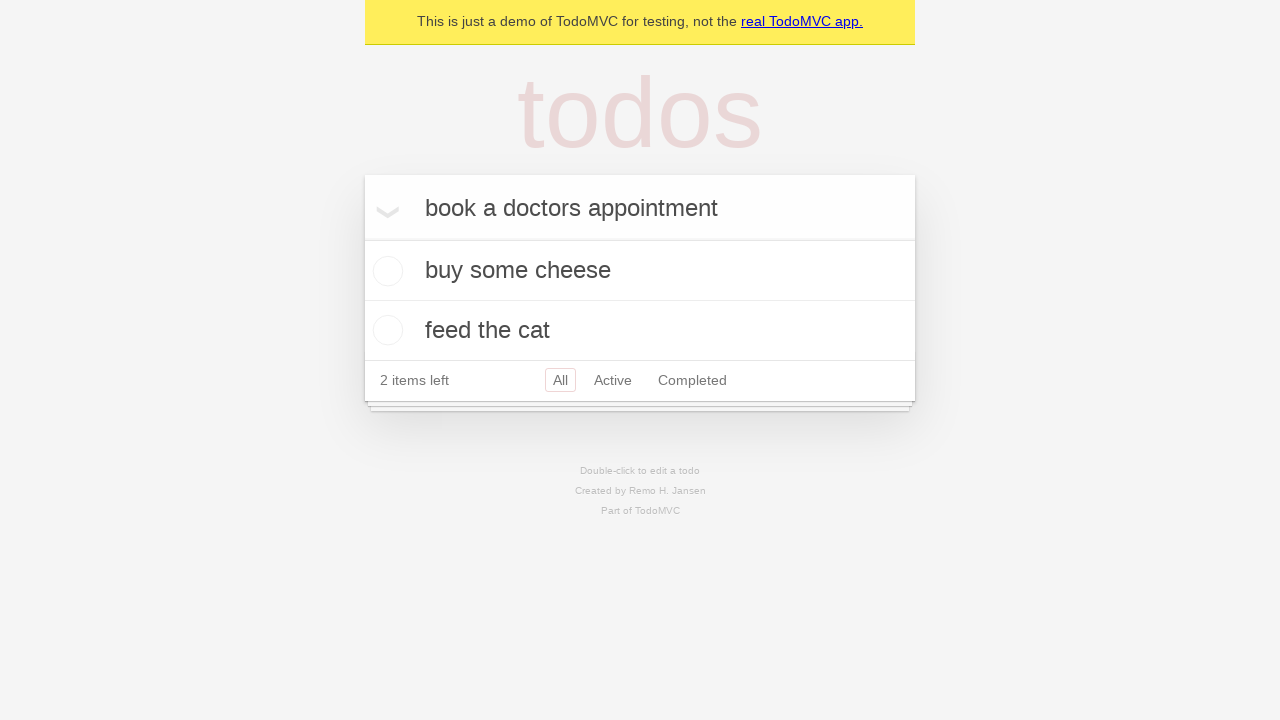

Pressed Enter to create third todo on .new-todo
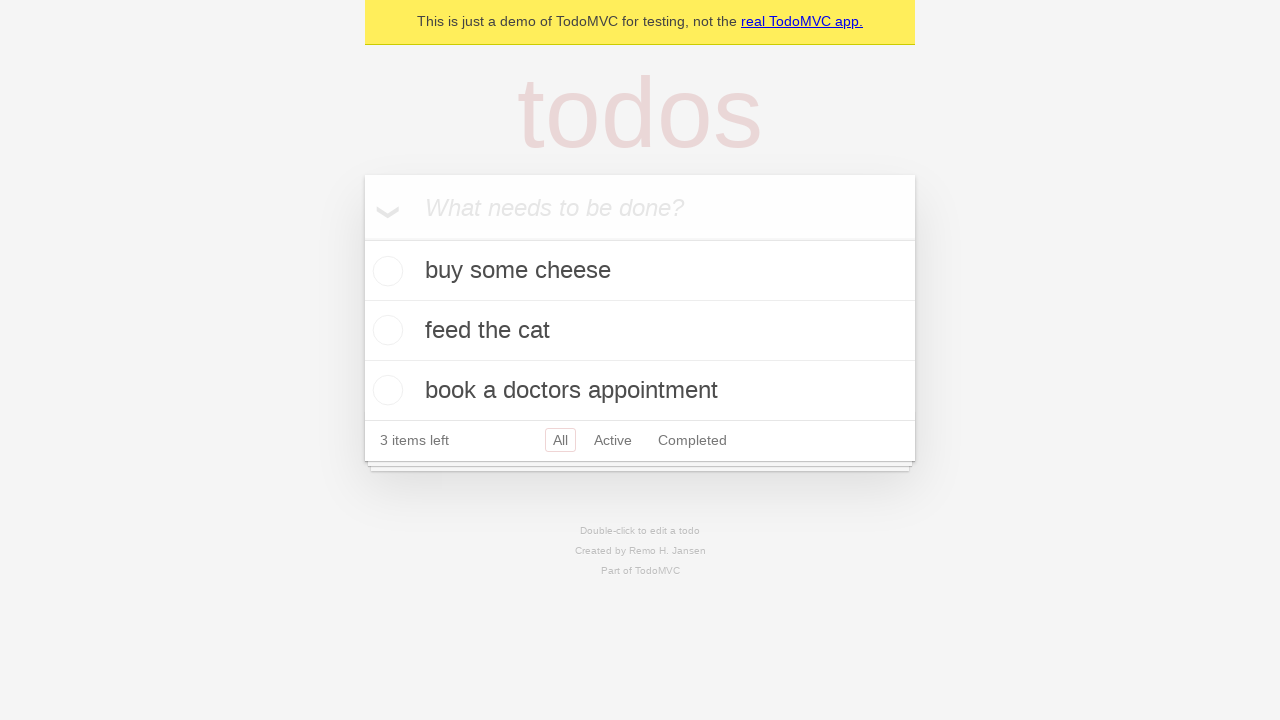

Marked second todo as complete at (385, 330) on .todo-list li .toggle >> nth=1
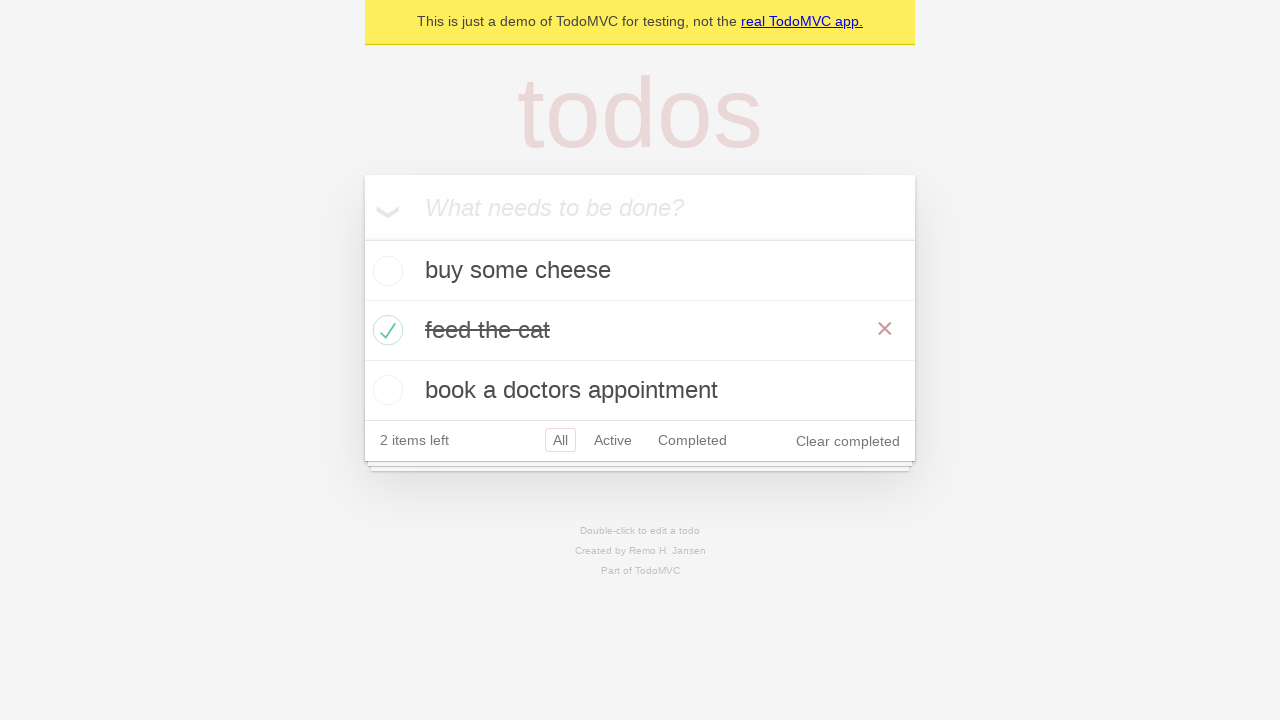

Clicked Active filter to display only incomplete items at (613, 440) on .filters >> text=Active
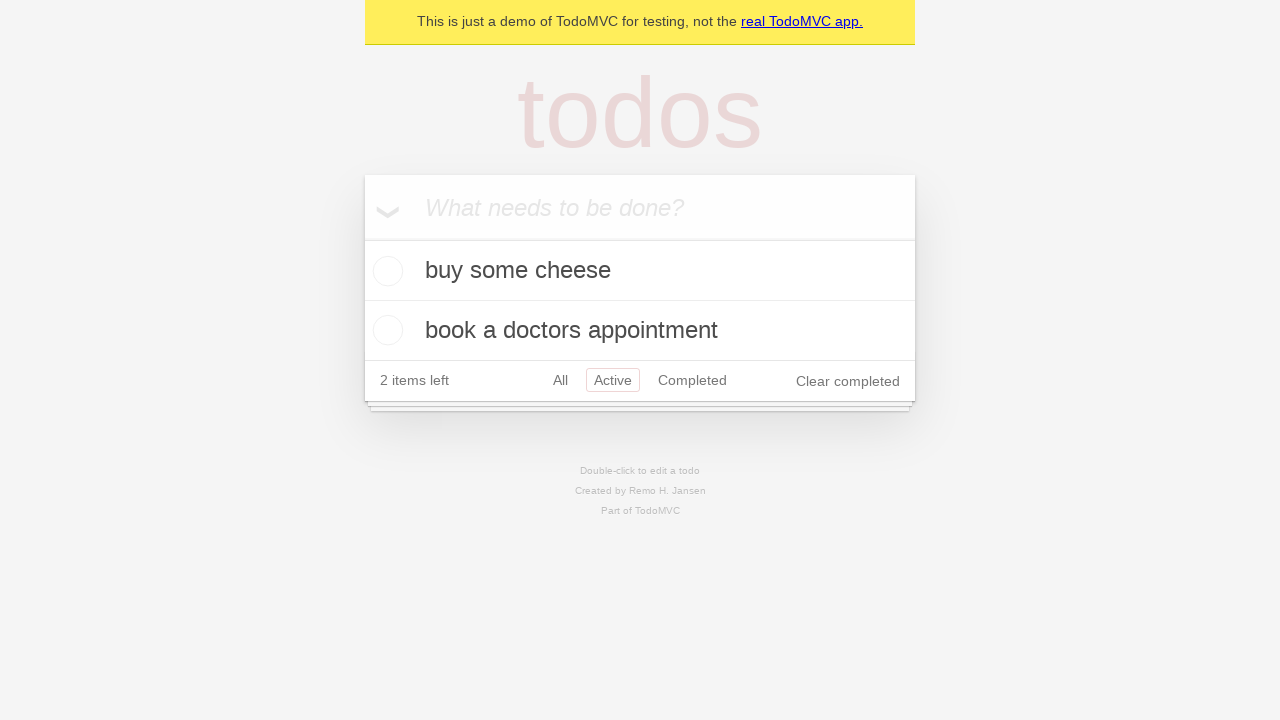

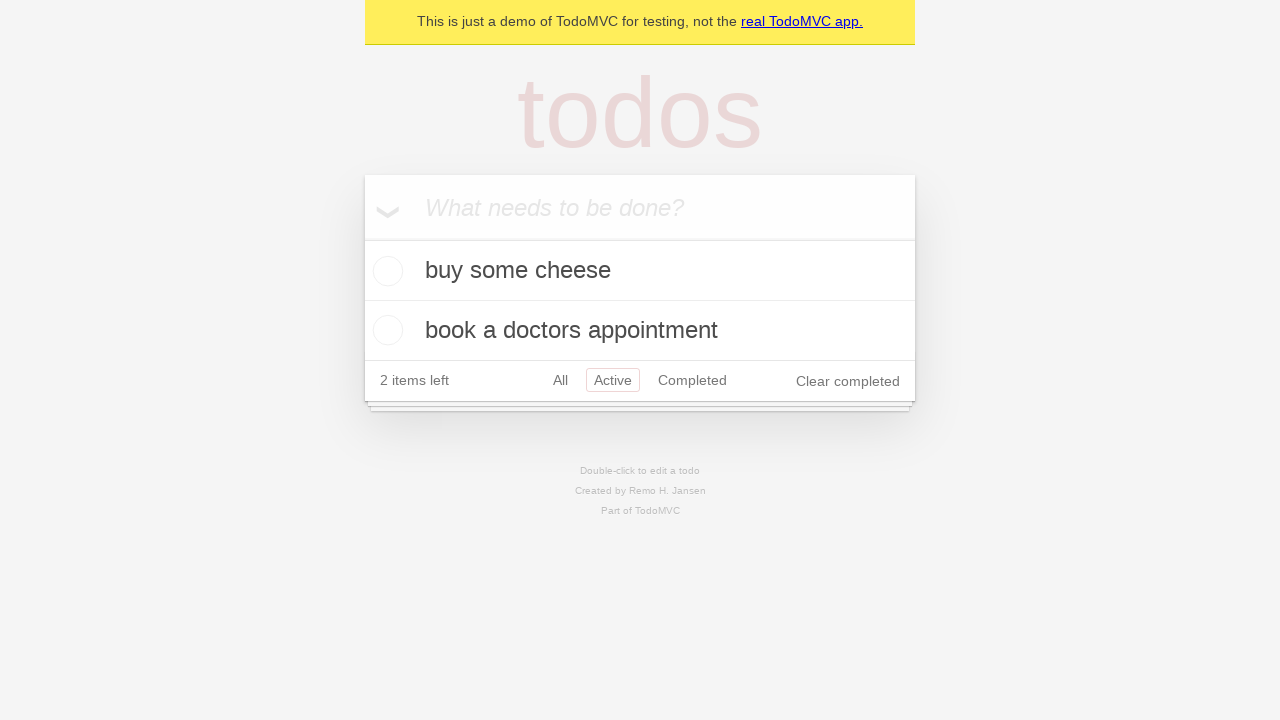